Tests the deposit functionality by logging in as a customer, making multiple deposits, and viewing transactions.

Starting URL: https://www.globalsqa.com/angularJs-protractor/BankingProject/#/login

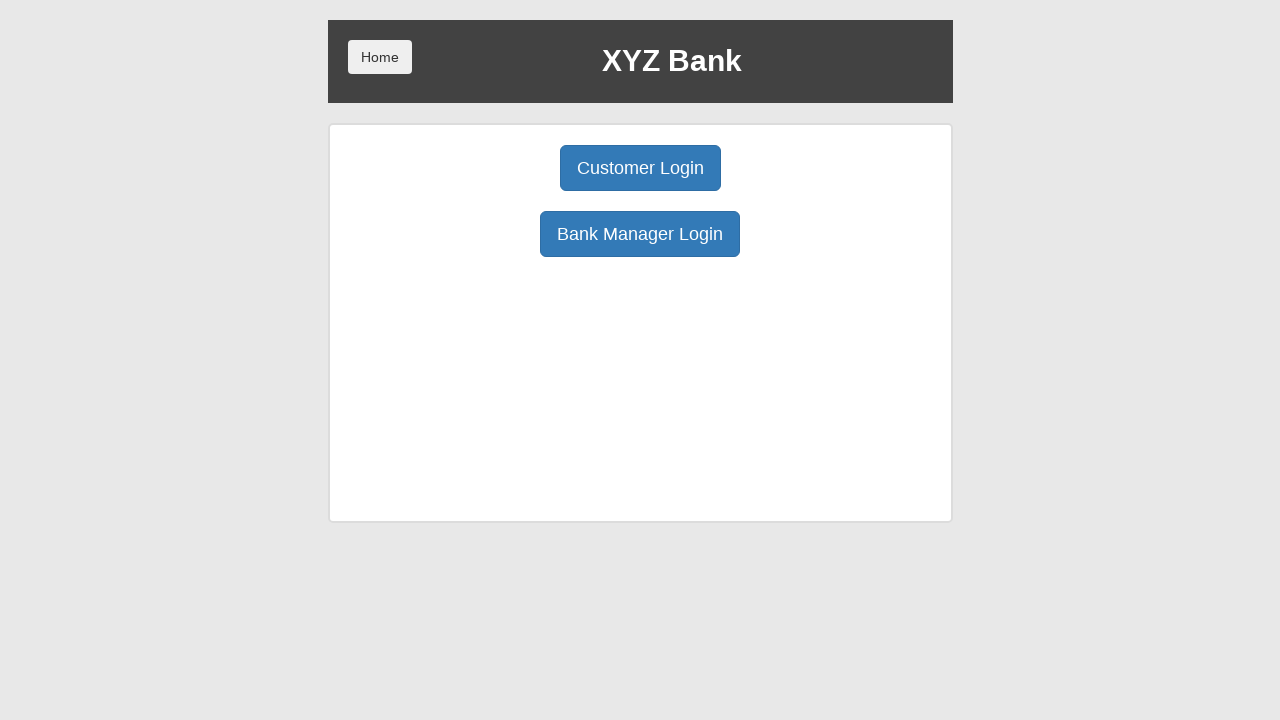

Clicked Customer Login button at (640, 168) on .borderM > :nth-child(1) > .btn
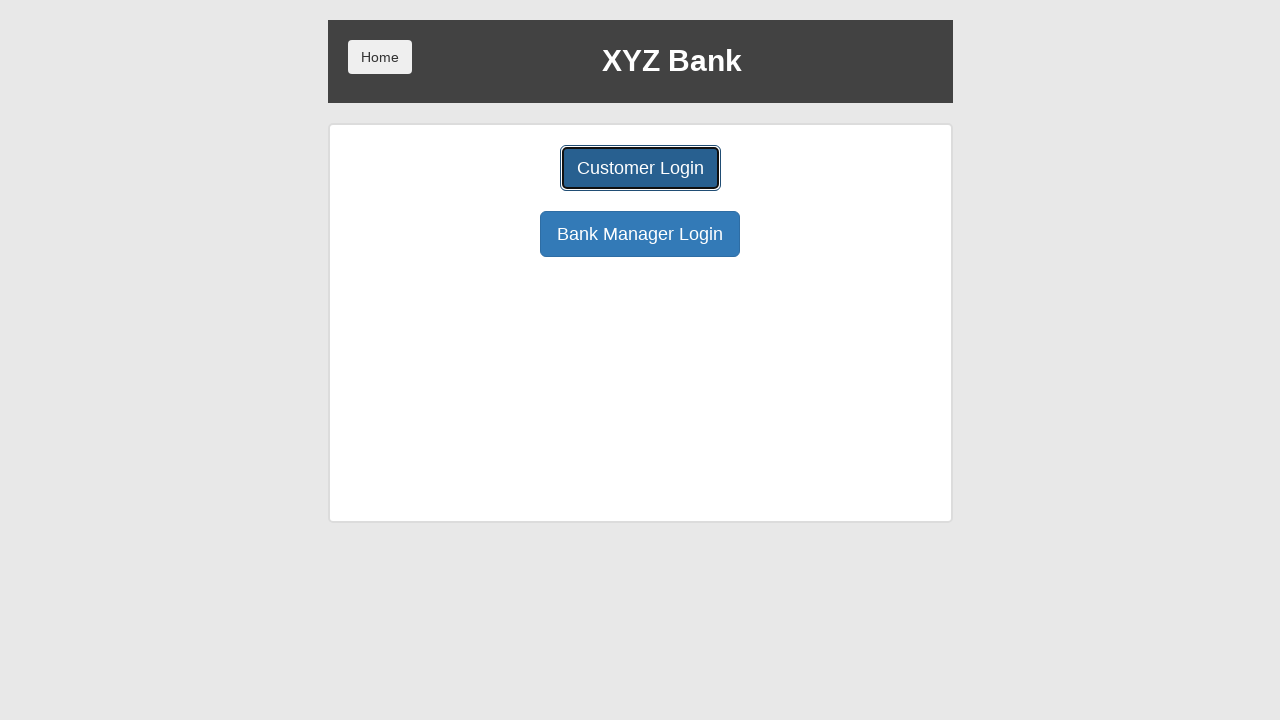

Selected Harry Potter from customer dropdown on #userSelect
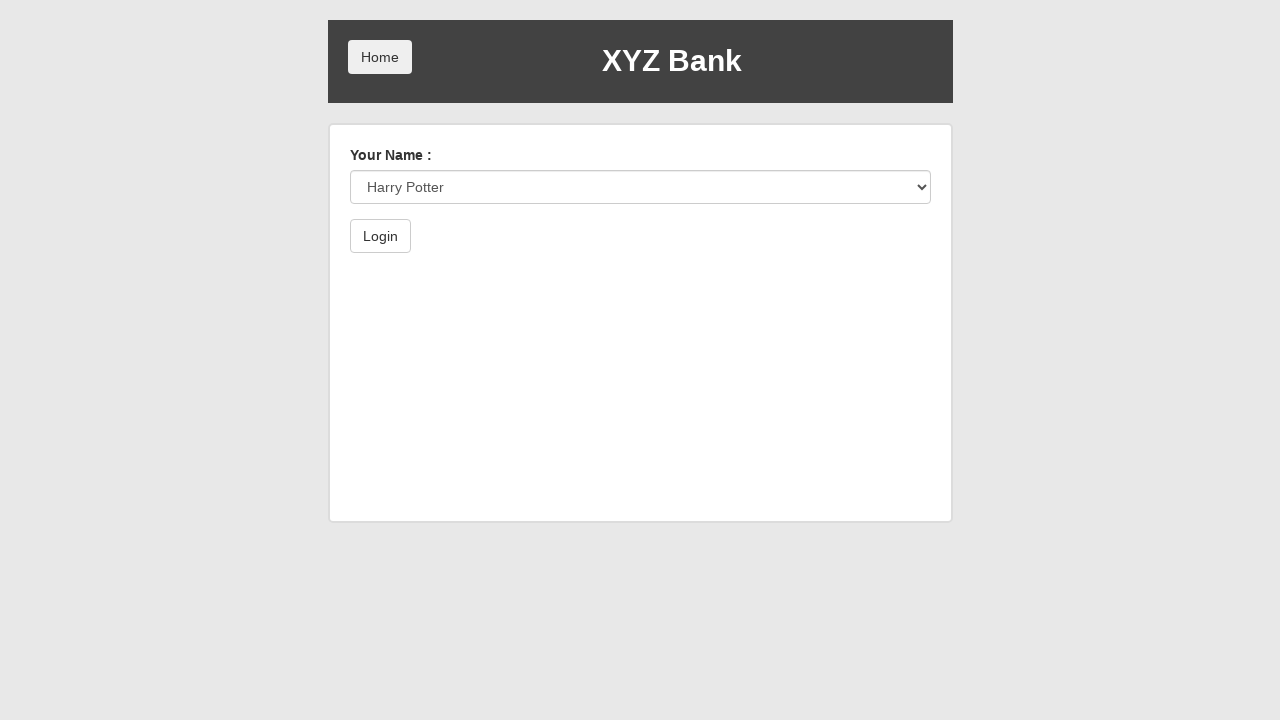

Clicked Login button to authenticate as Harry Potter at (380, 236) on form.ng-valid > .btn
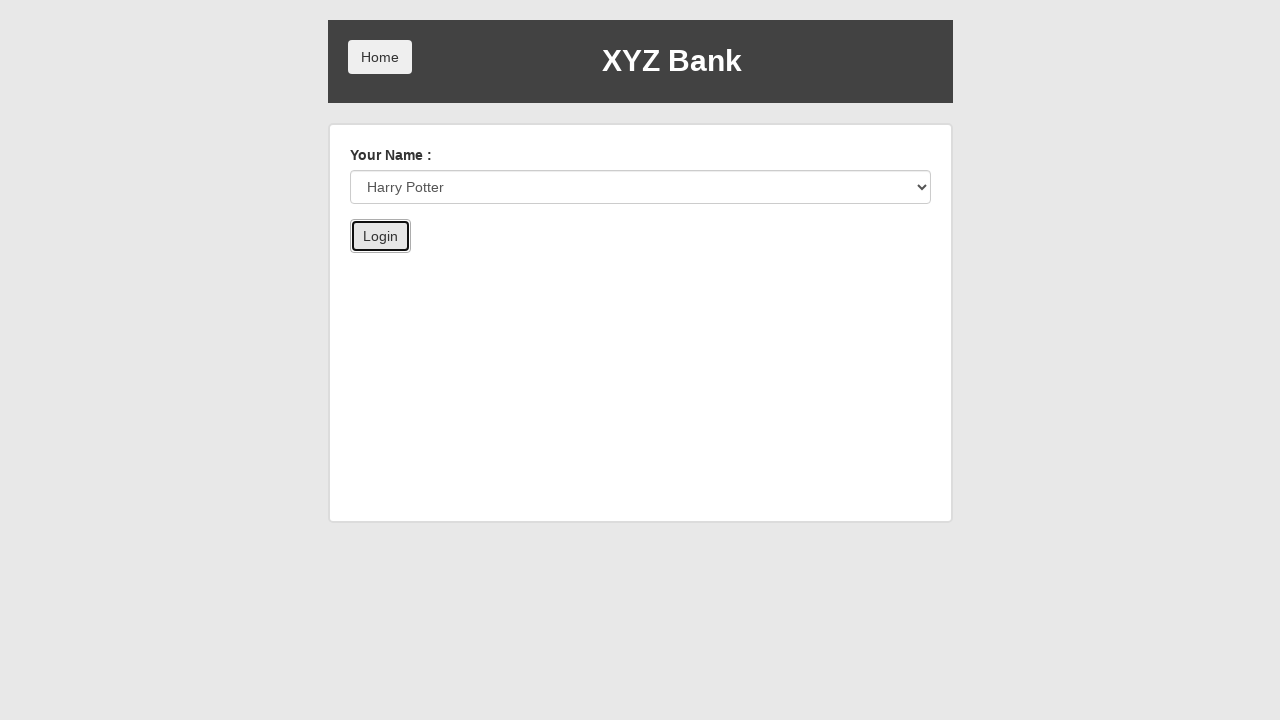

Clicked Deposit tab at (652, 264) on [ng-class="btnClass2"]
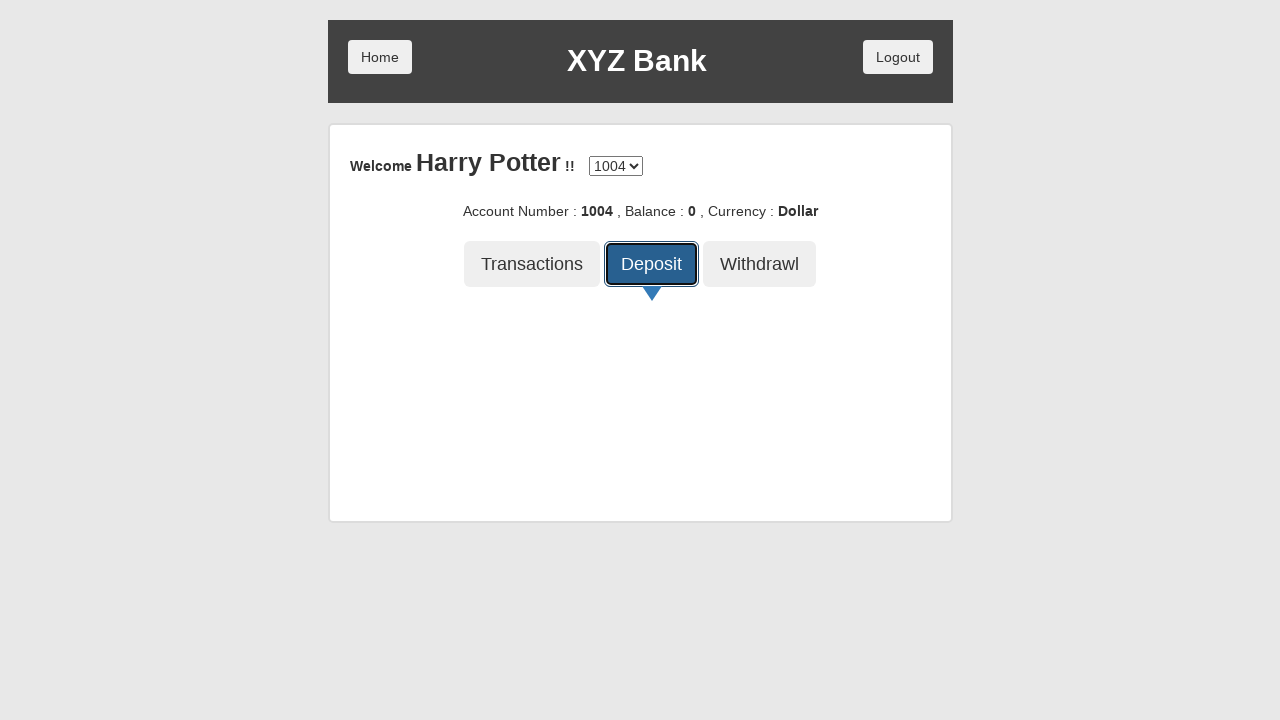

Entered first deposit amount of 1234 on .form-control
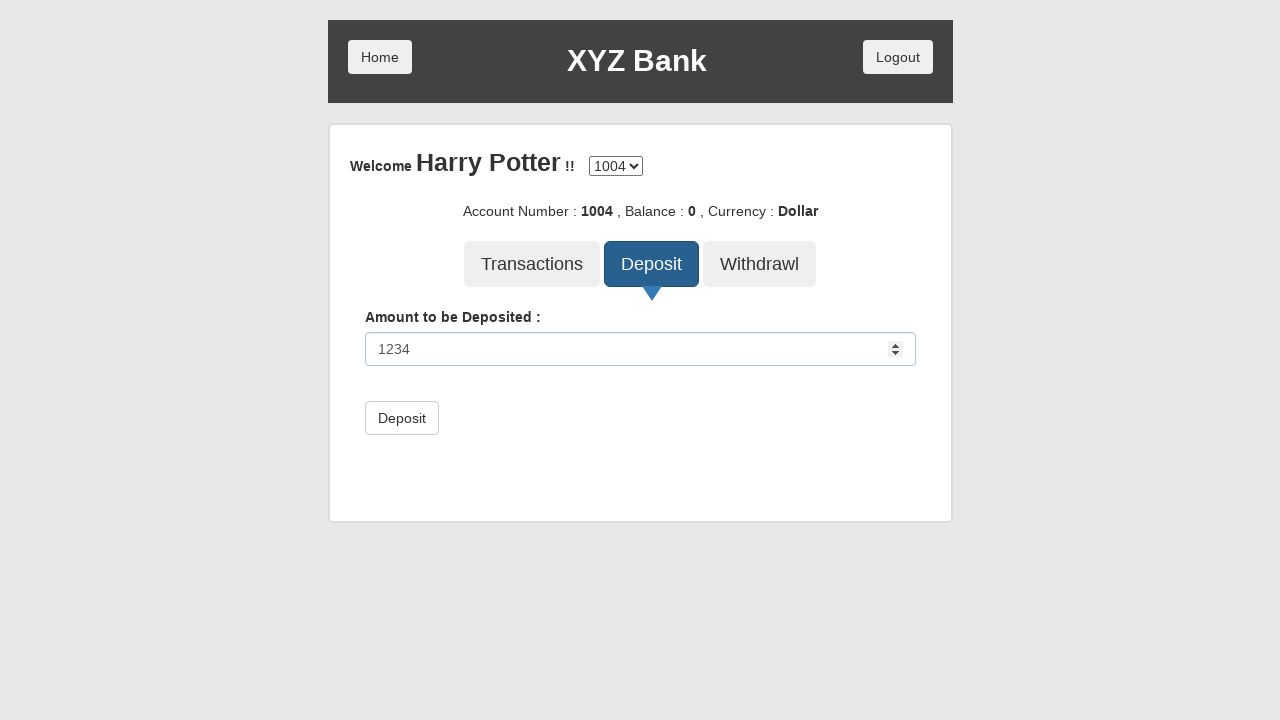

Submitted first deposit of 1234 at (402, 418) on form.ng-dirty > .btn
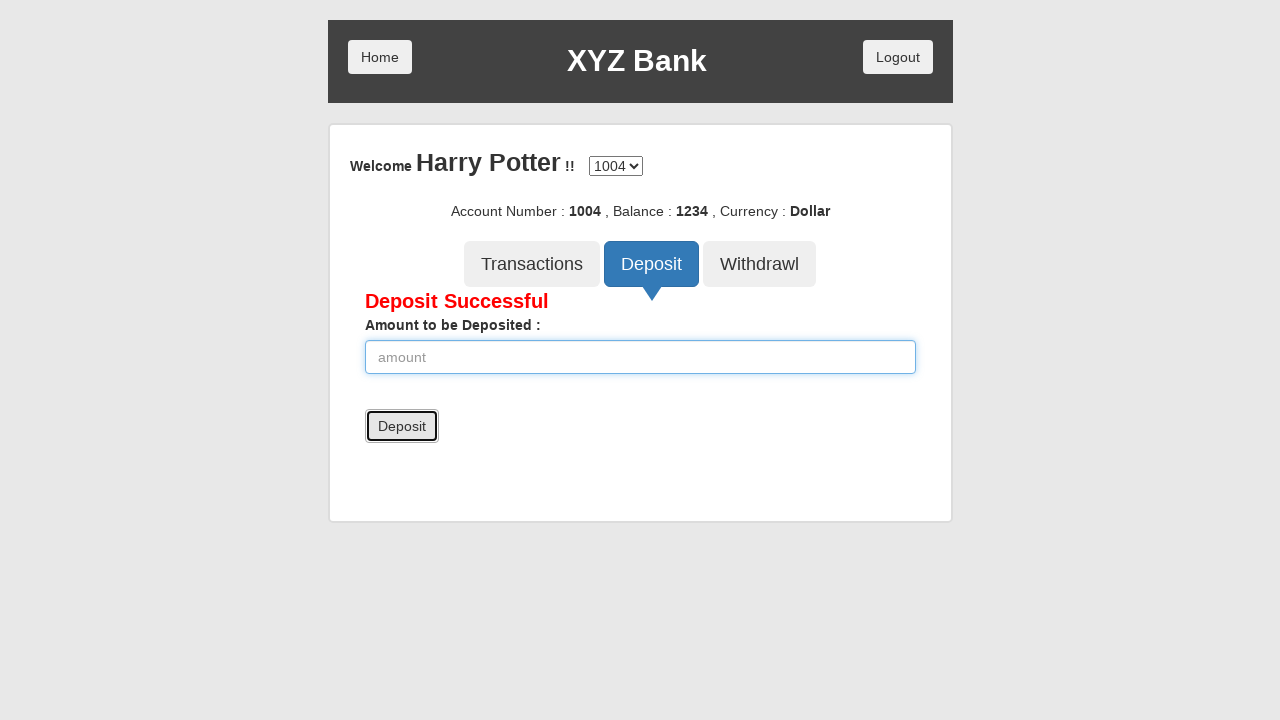

Entered second deposit amount of 2556 on .form-control
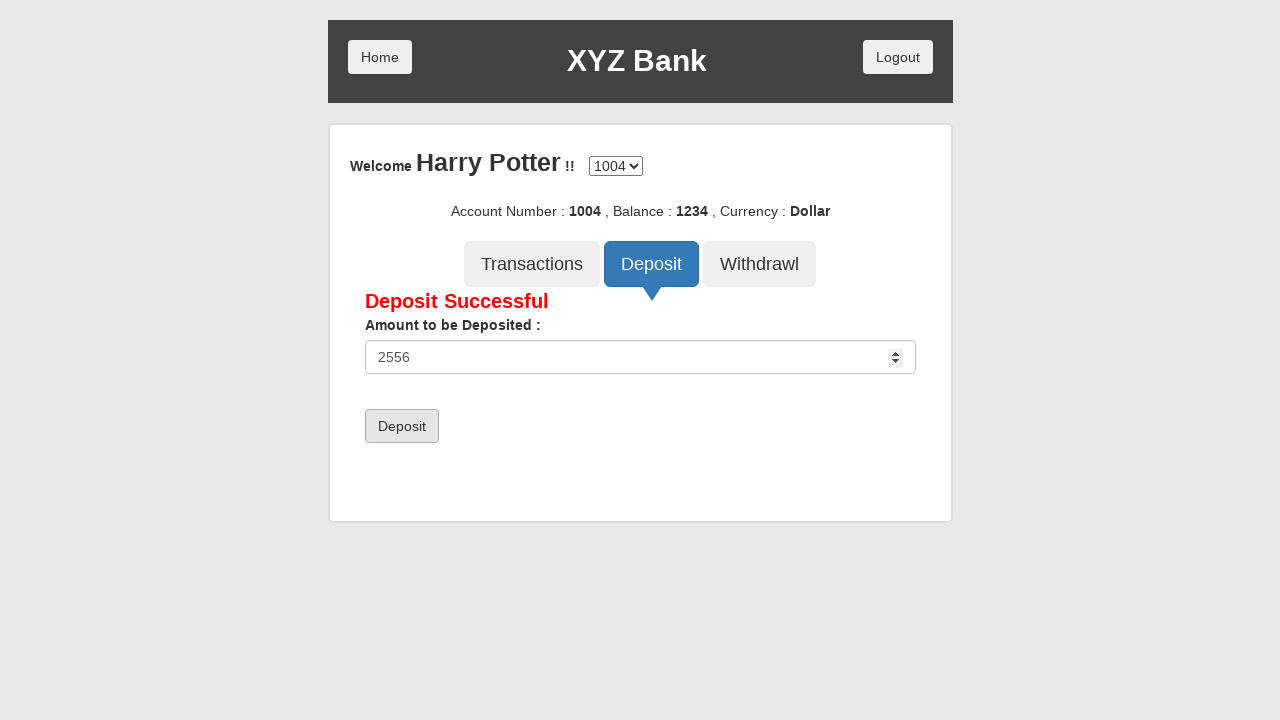

Submitted second deposit of 2556 at (402, 426) on form.ng-dirty > .btn
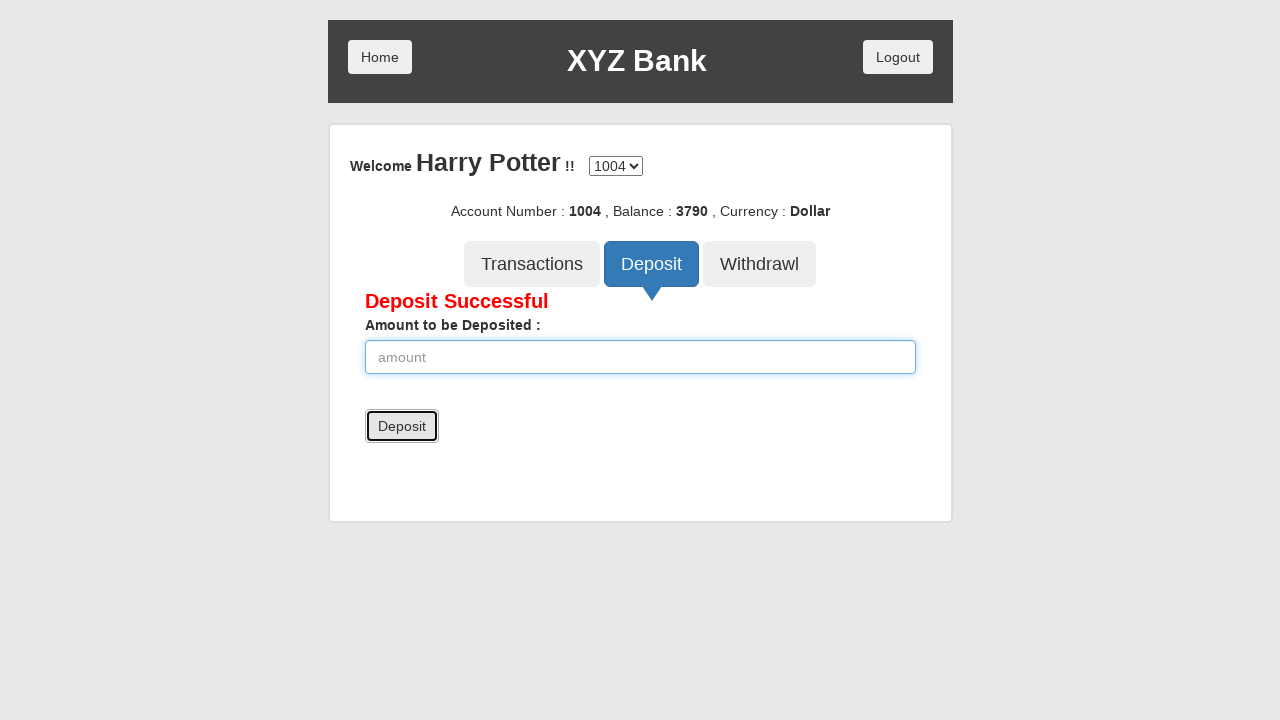

Clicked Transactions tab to view deposit history at (532, 264) on [ng-class="btnClass1"]
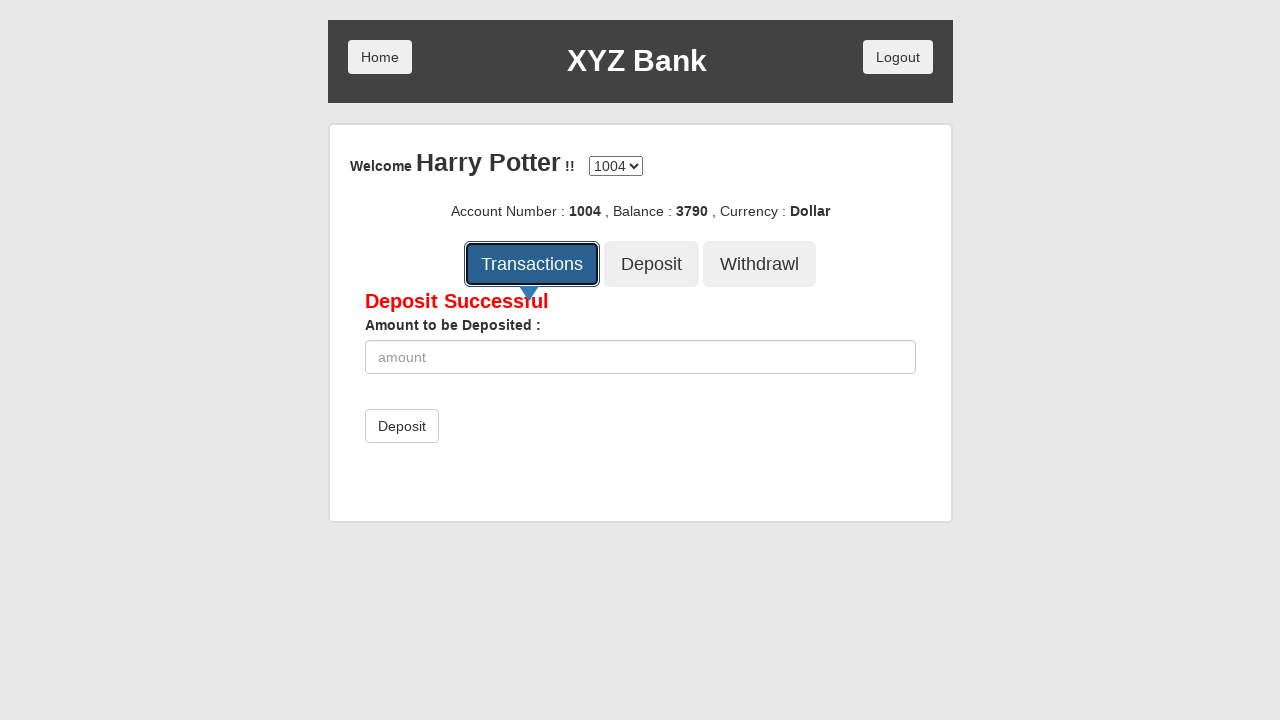

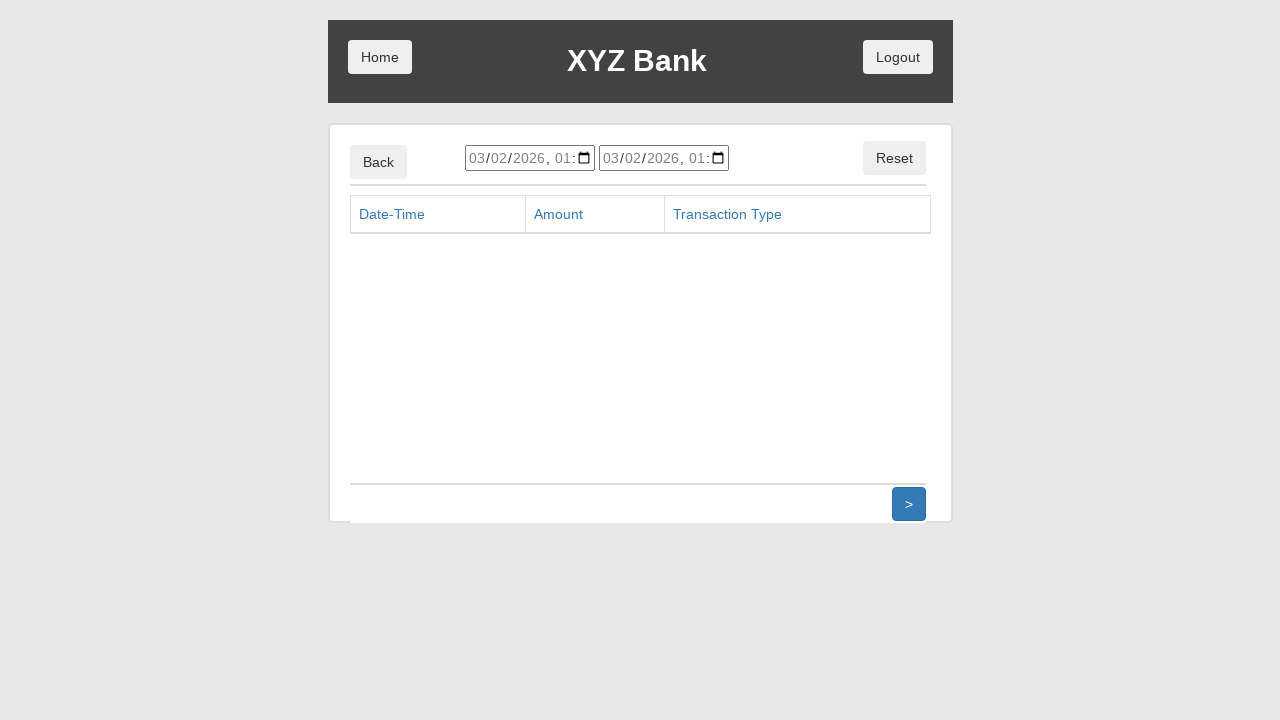